Tests interaction with nested frames by filling an input field in a frame and checking a checkbox in a child frame

Starting URL: https://ui.vision/demo/webtest/frames/

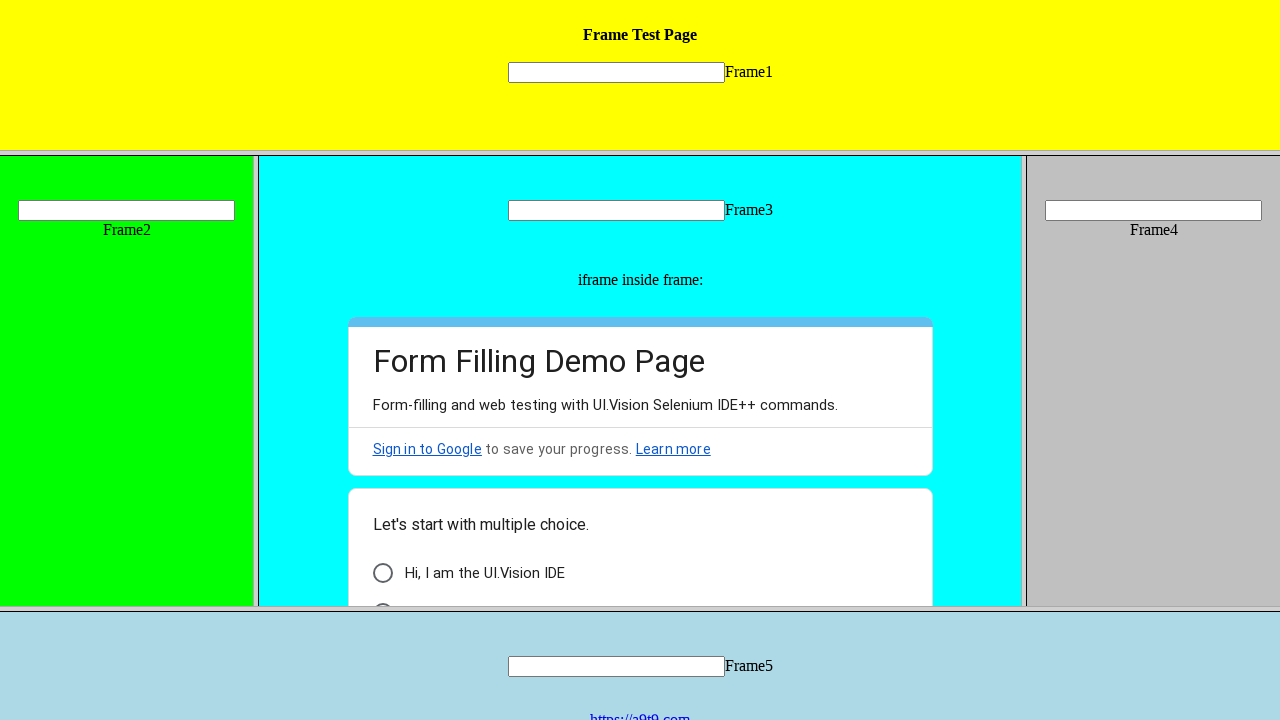

Located frame with URL https://ui.vision/demo/webtest/frames/frame_3.html
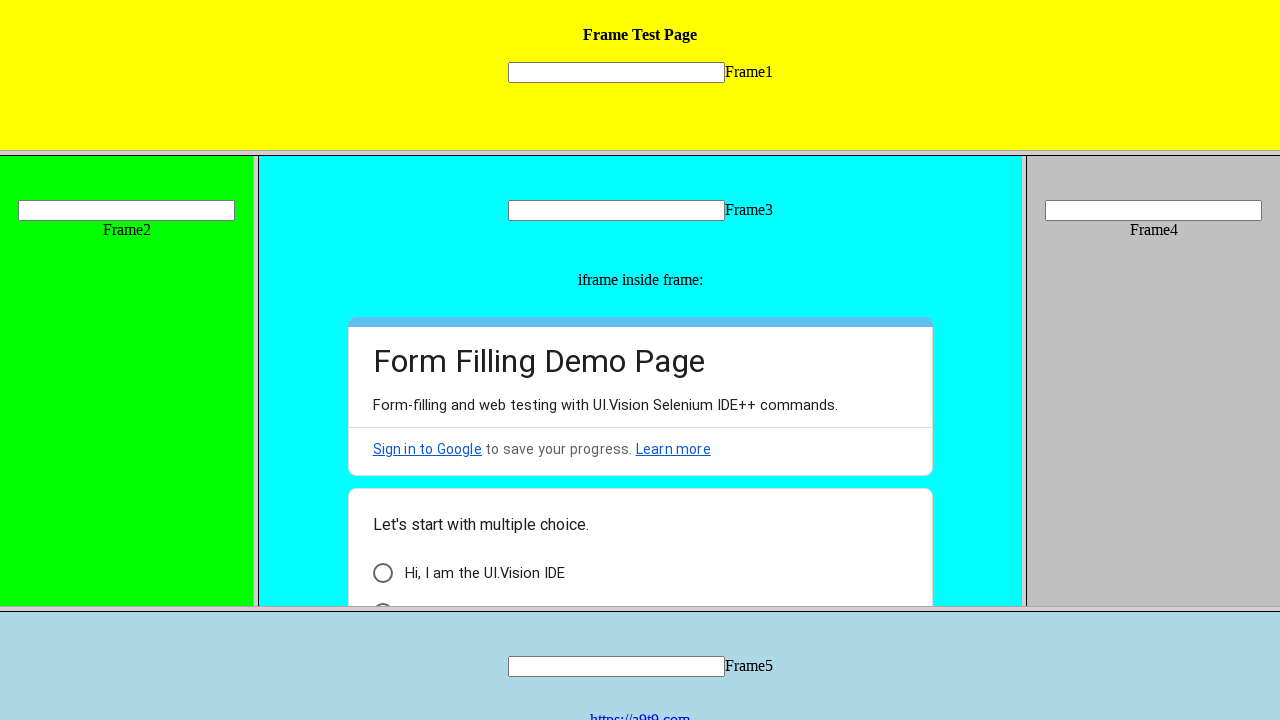

Filled input field in frame with 'Hello World' on xpath=//*[@id='id3']/div/input
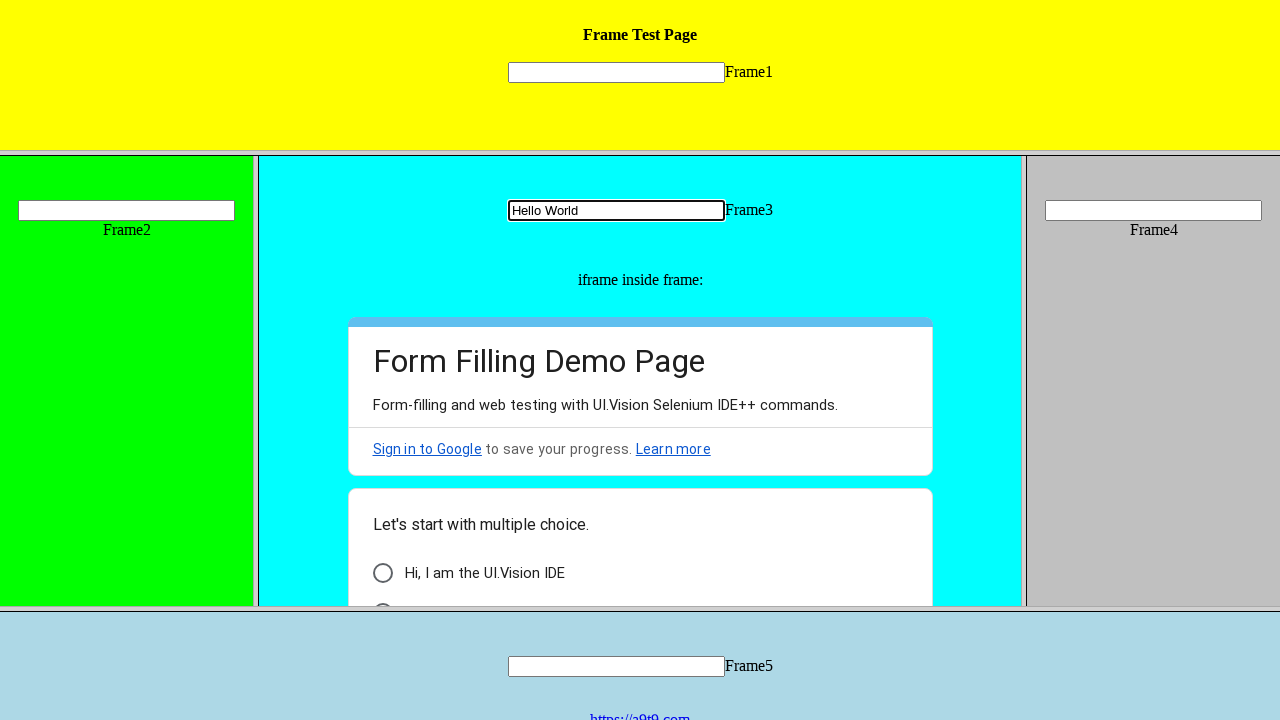

Retrieved child frames from parent frame
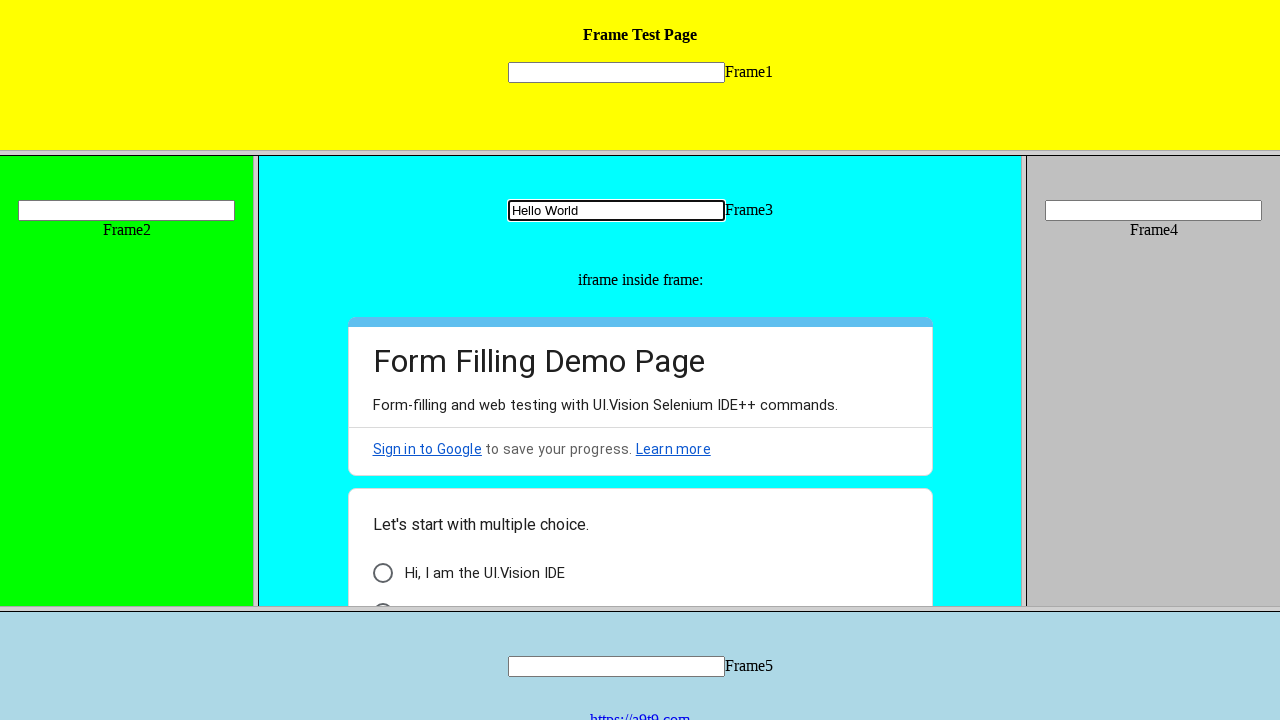

Checked checkbox in child frame at (382, 480) on xpath=//div[@id='i21']//div[@class='uHMk6b fsHoPb']
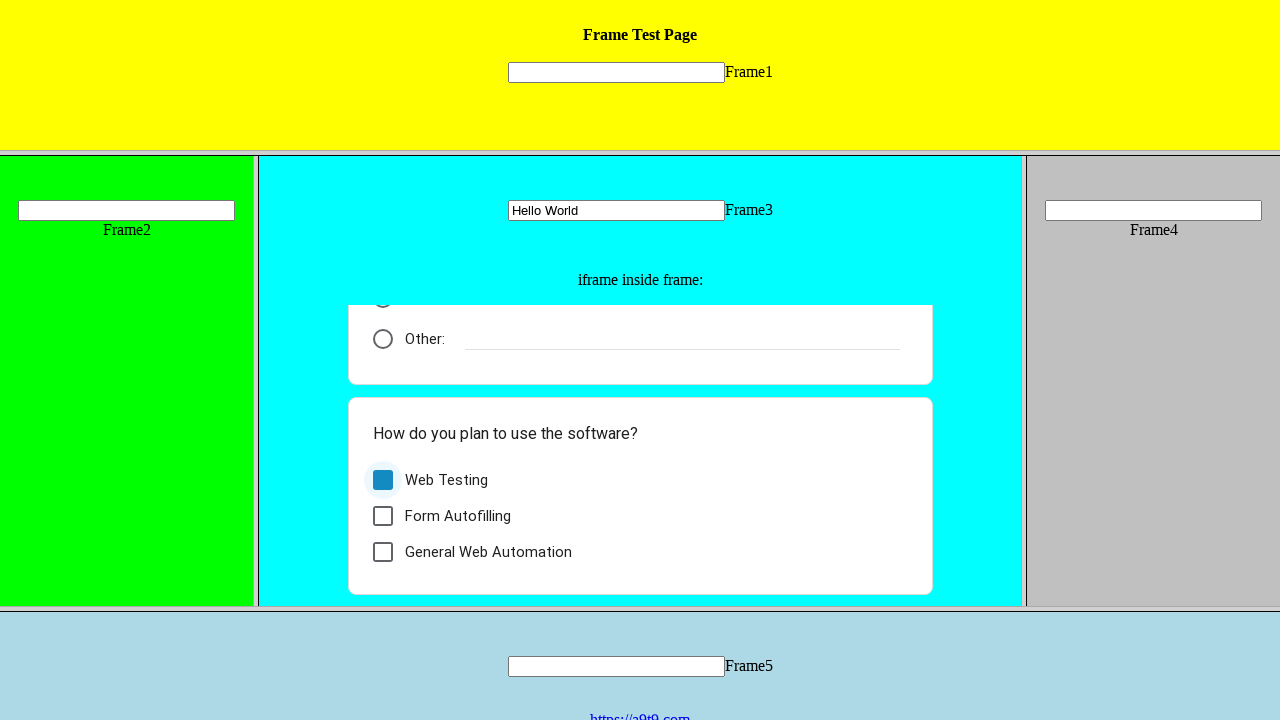

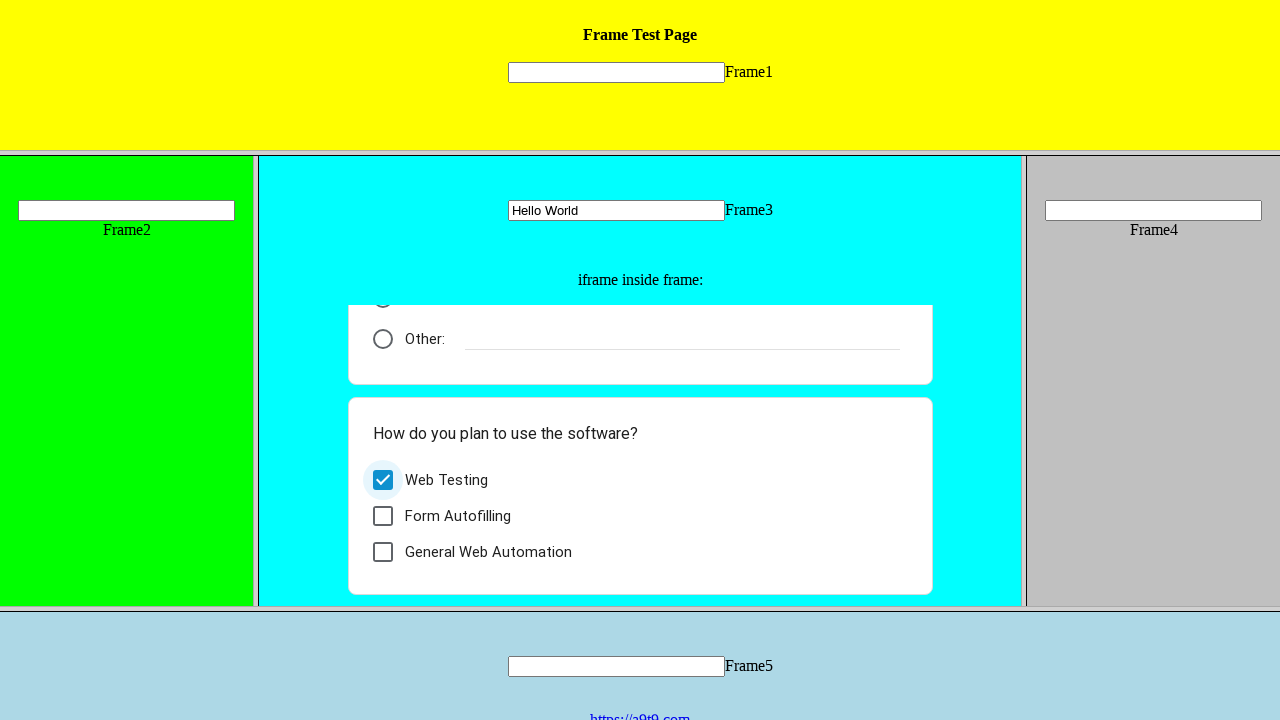